Tests navigation through the UI Testing Playground website by clicking on Resources, Home links, a quote text, and then navigating to the Click page to interact with a button that ignores DOM clicks.

Starting URL: http://uitestingplayground.com/

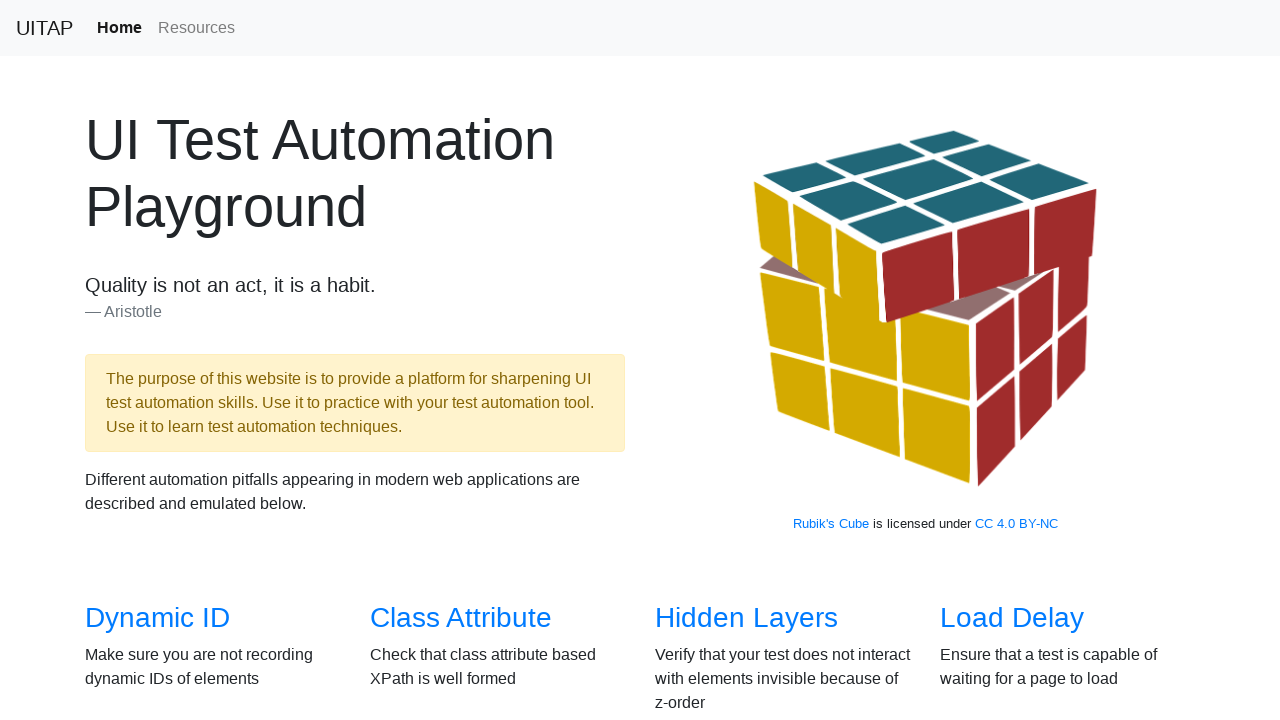

Clicked on Resources link in navigation at (196, 28) on internal:role=link[name="Resources"i]
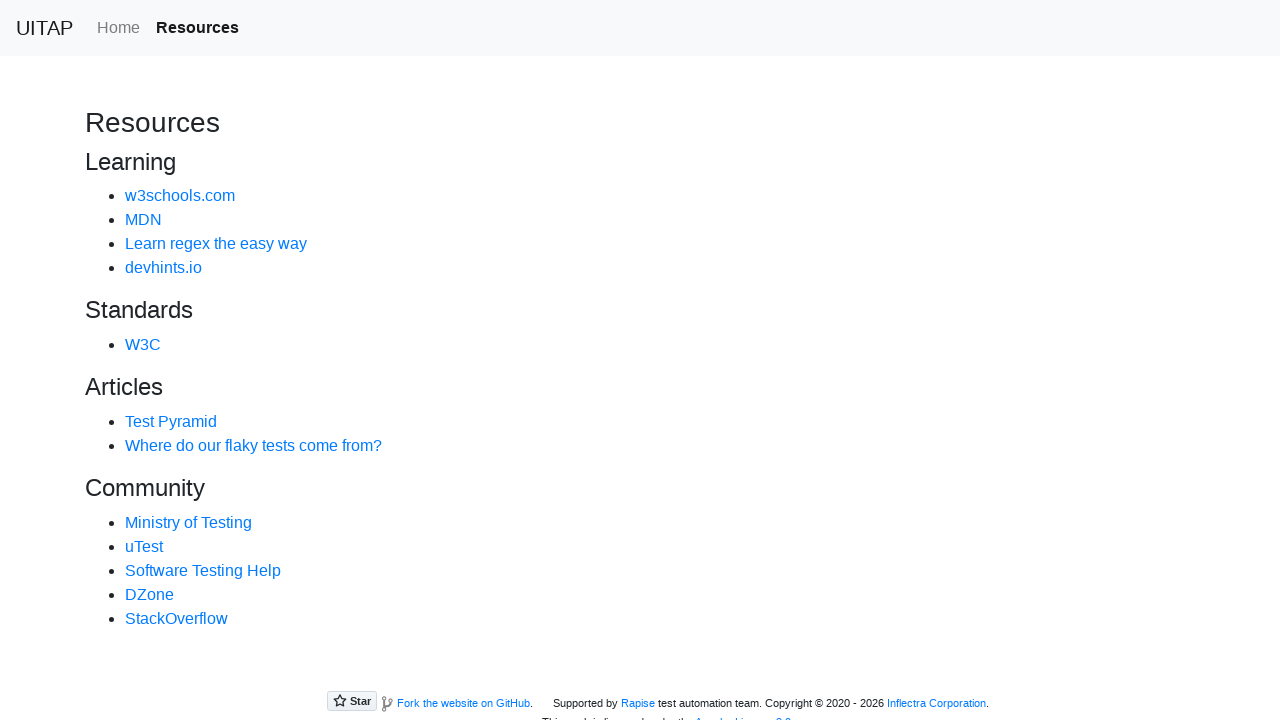

Clicked on Home link to navigate back at (118, 28) on internal:role=link[name="Home"i]
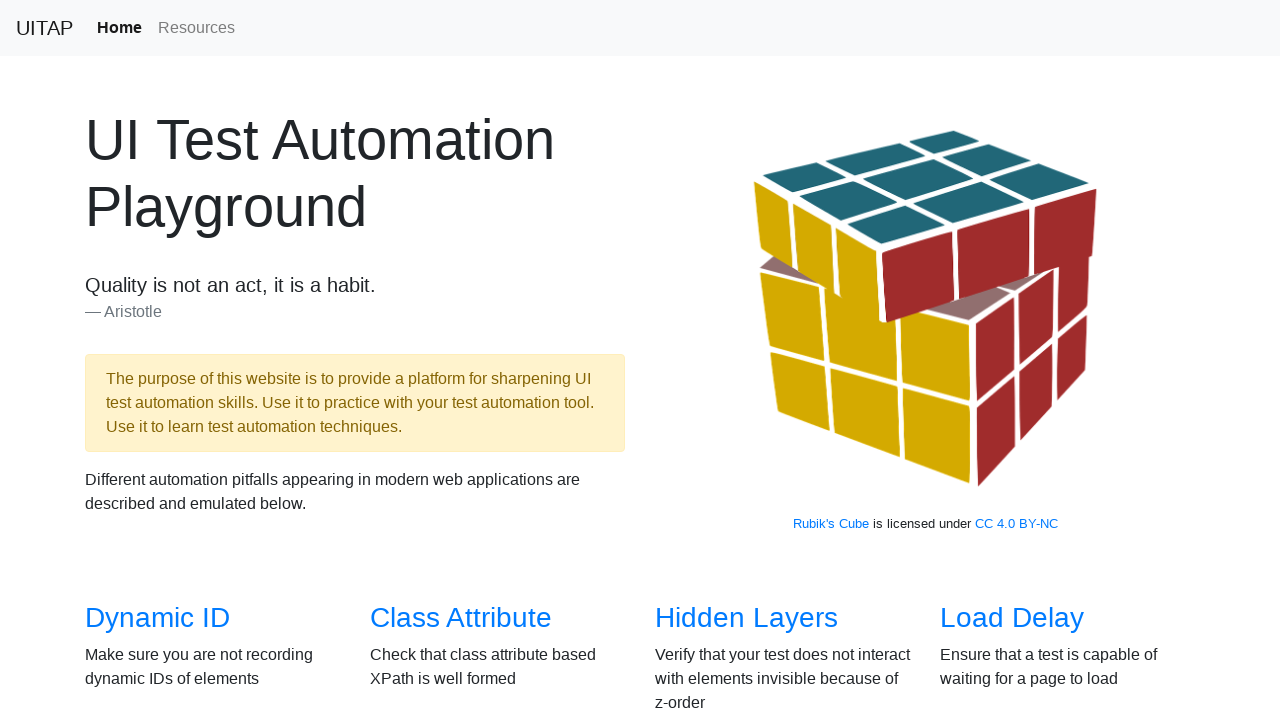

Clicked on the quote text 'Quality is not an act, it is' at (355, 285) on internal:text="Quality is not an act, it is"i
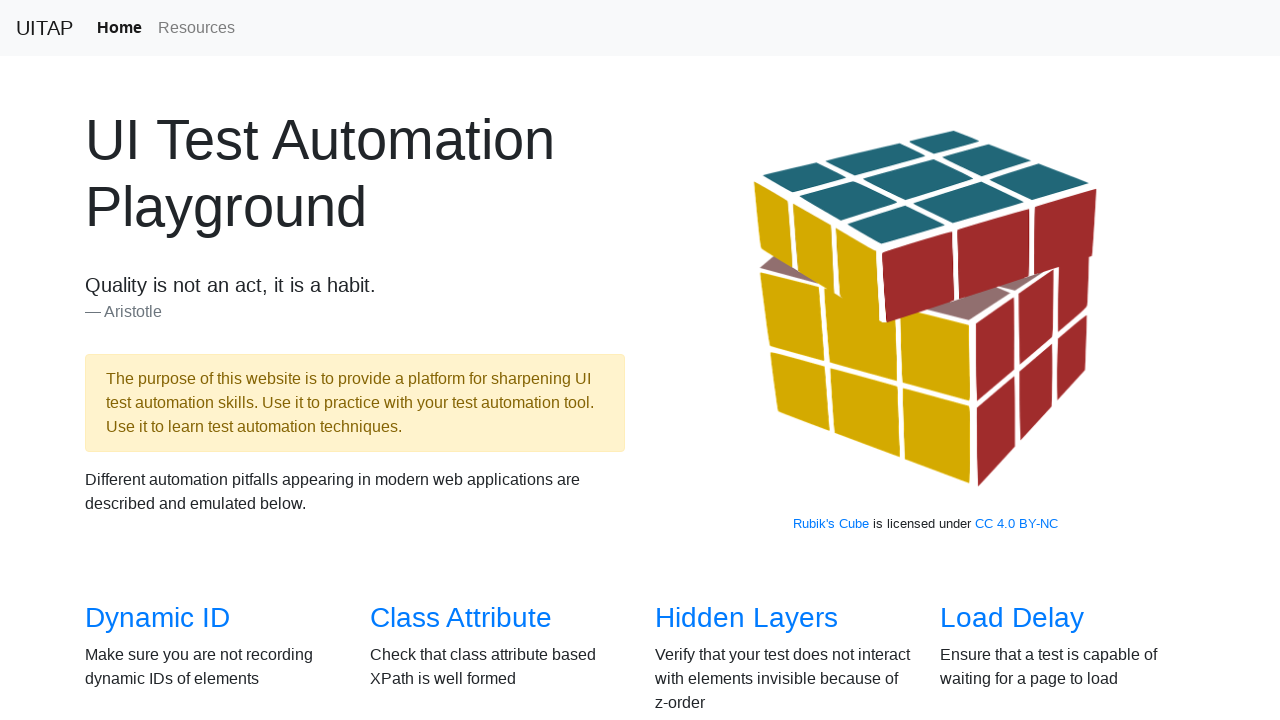

Clicked on the Click link to navigate to the click test page at (685, 360) on internal:role=link[name="Click"i]
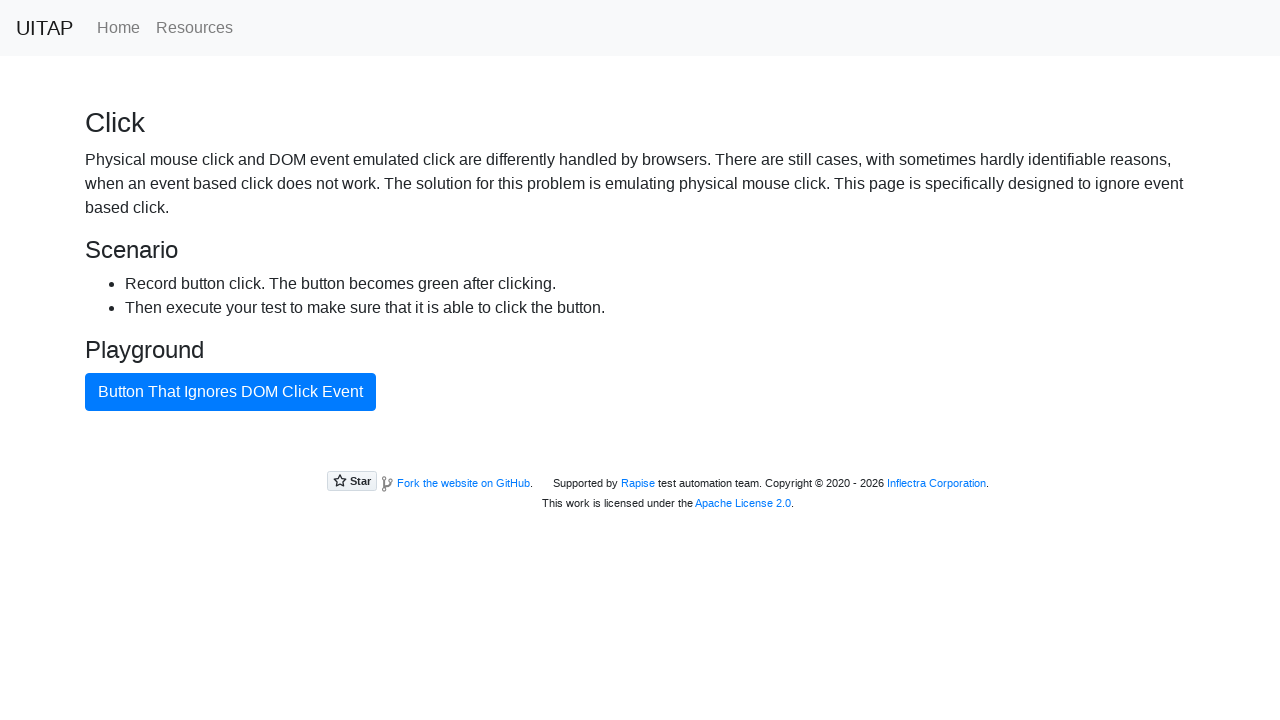

Clicked the button that ignores DOM click events at (230, 392) on internal:role=button[name="Button That Ignores DOM Click"i]
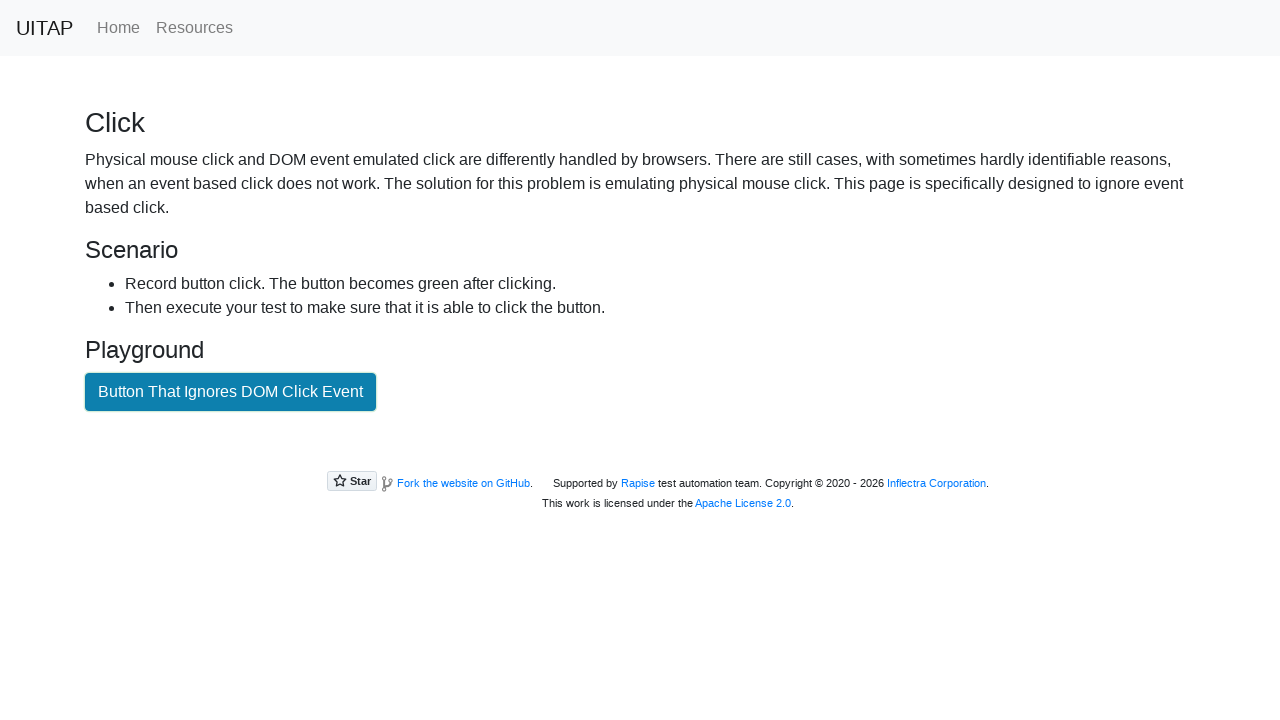

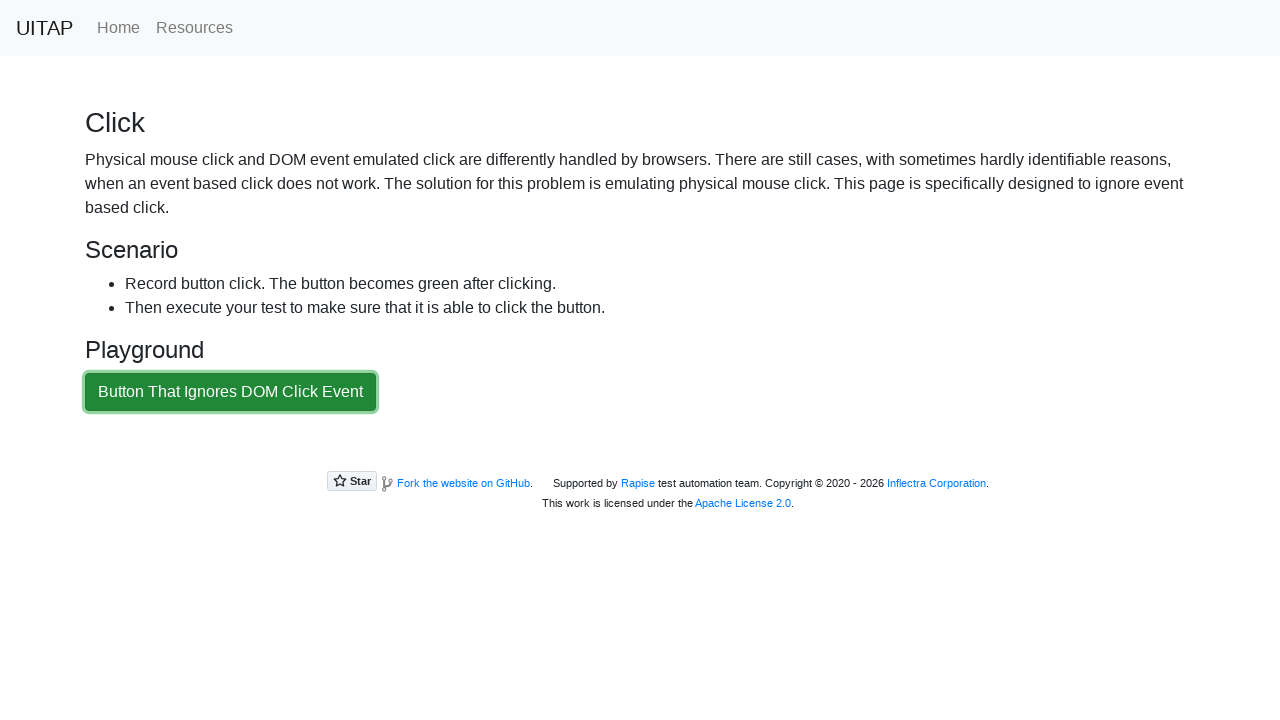